Tests editing a todo item by double-clicking and entering new text

Starting URL: https://demo.playwright.dev/todomvc

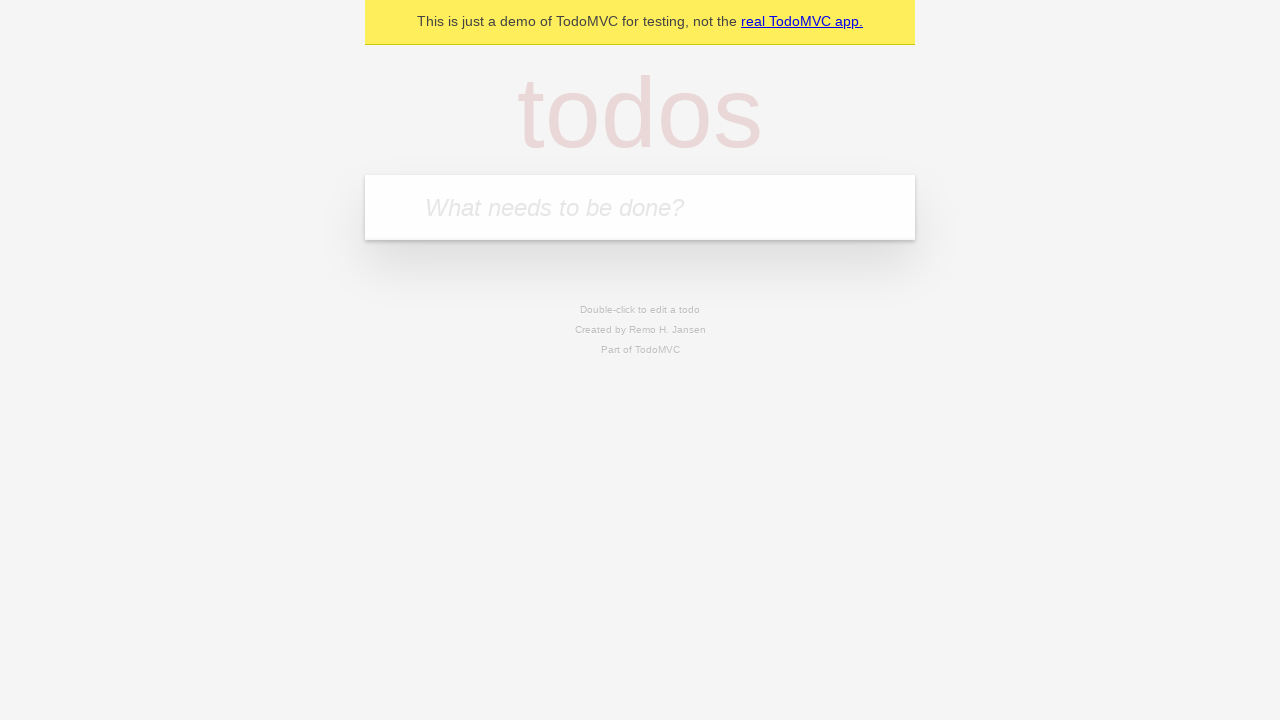

Filled new todo field with 'buy some cheese' on .new-todo
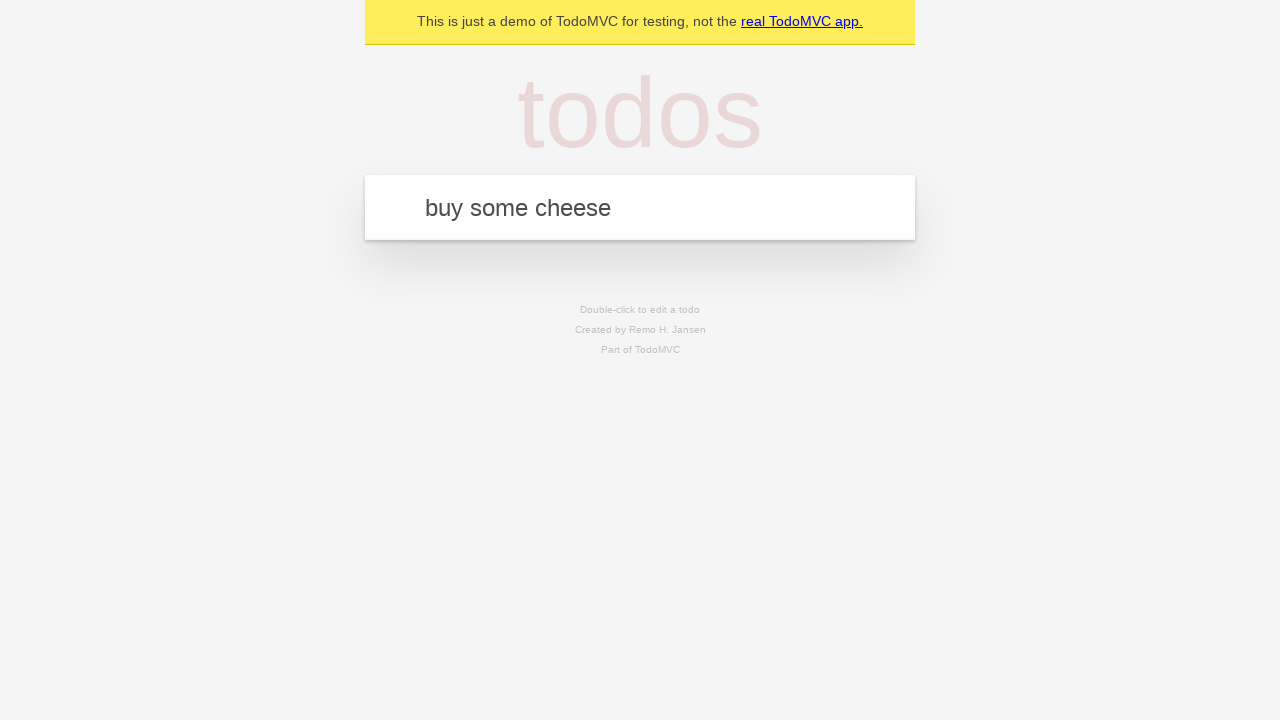

Pressed Enter to add first todo on .new-todo
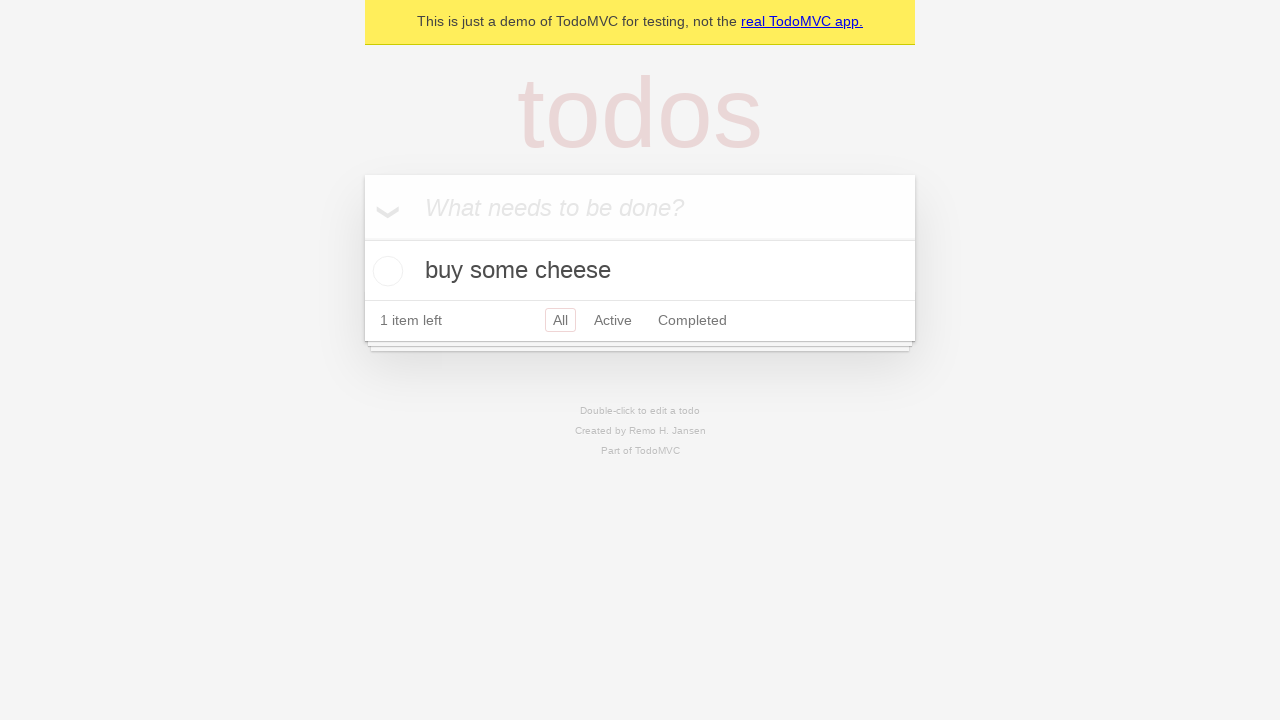

Filled new todo field with 'feed the cat' on .new-todo
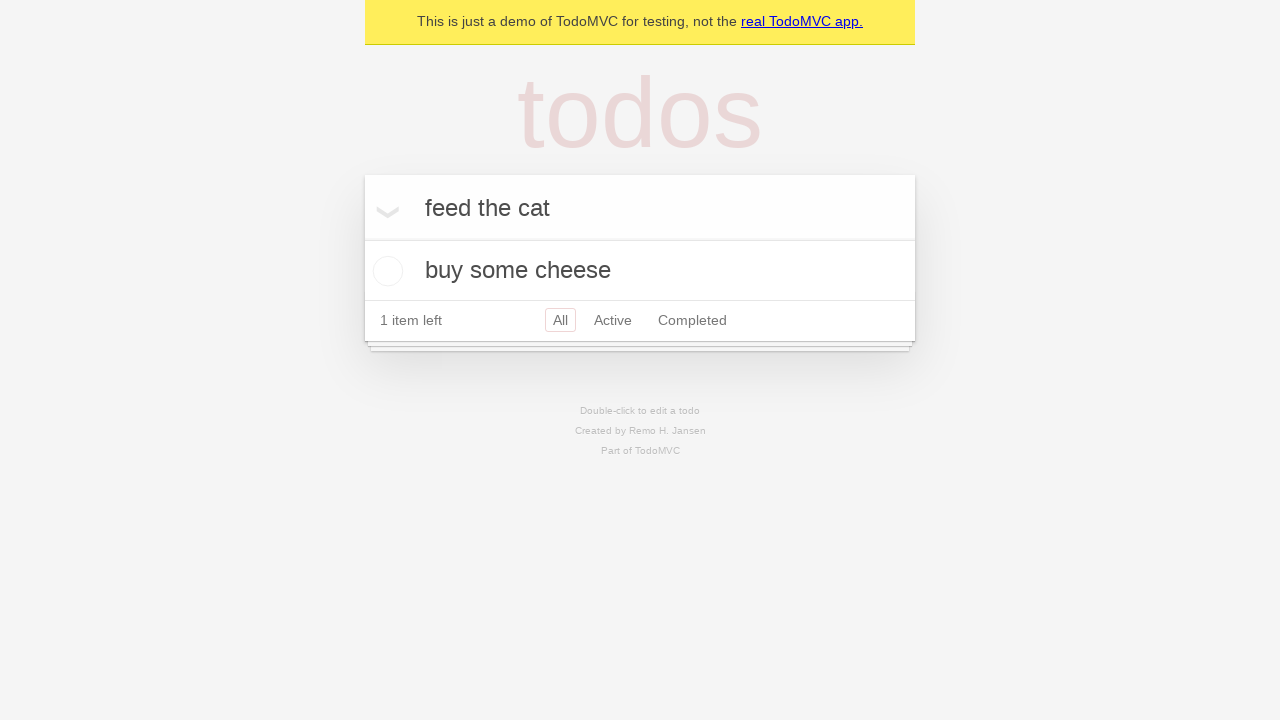

Pressed Enter to add second todo on .new-todo
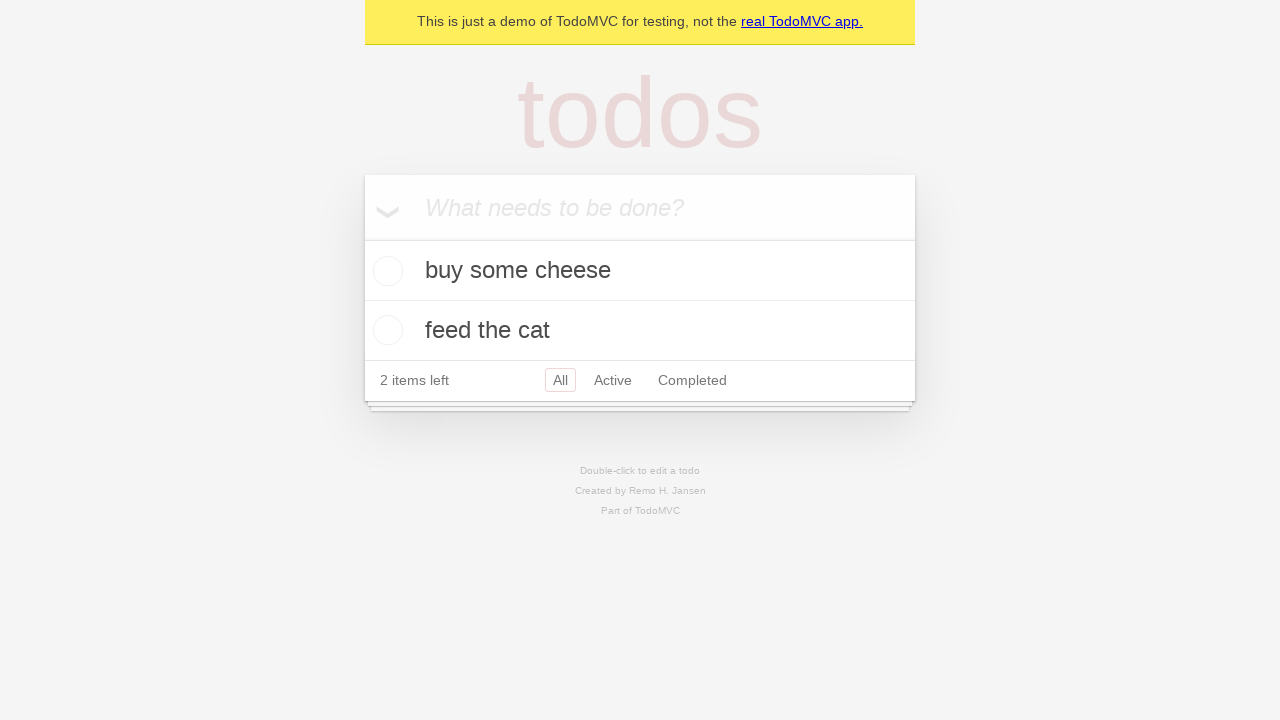

Filled new todo field with 'book a doctors appointment' on .new-todo
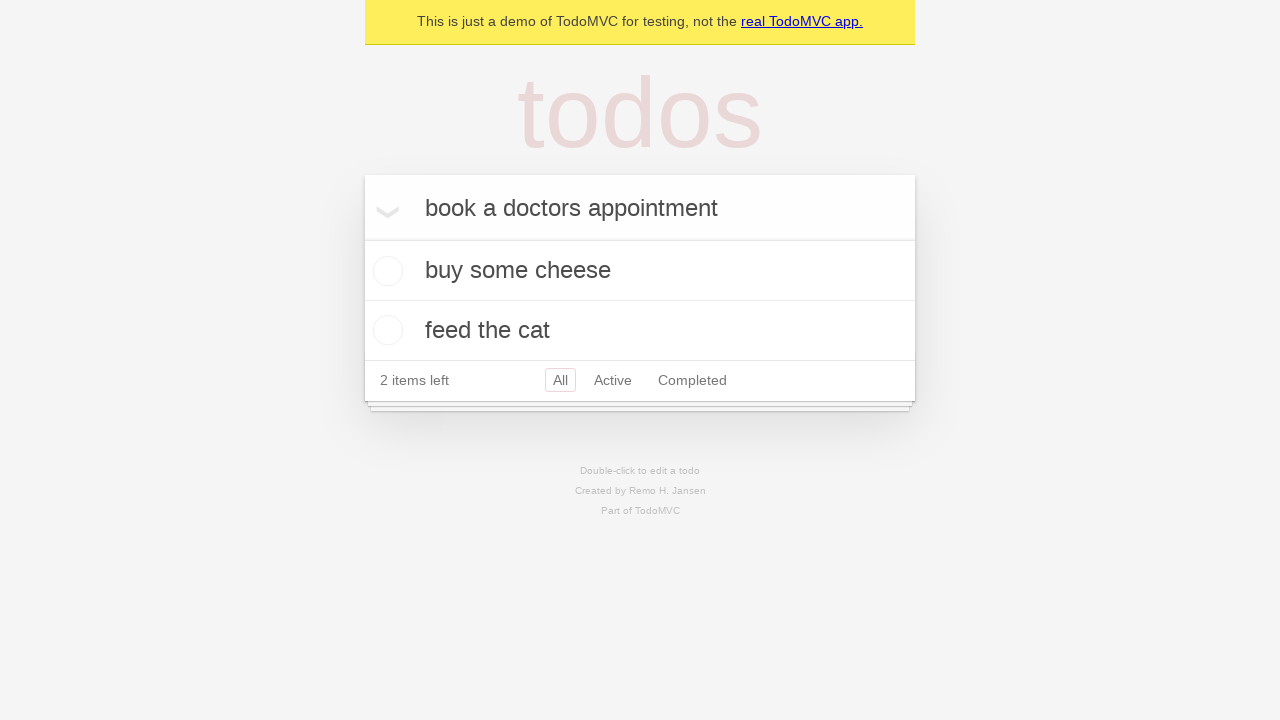

Pressed Enter to add third todo on .new-todo
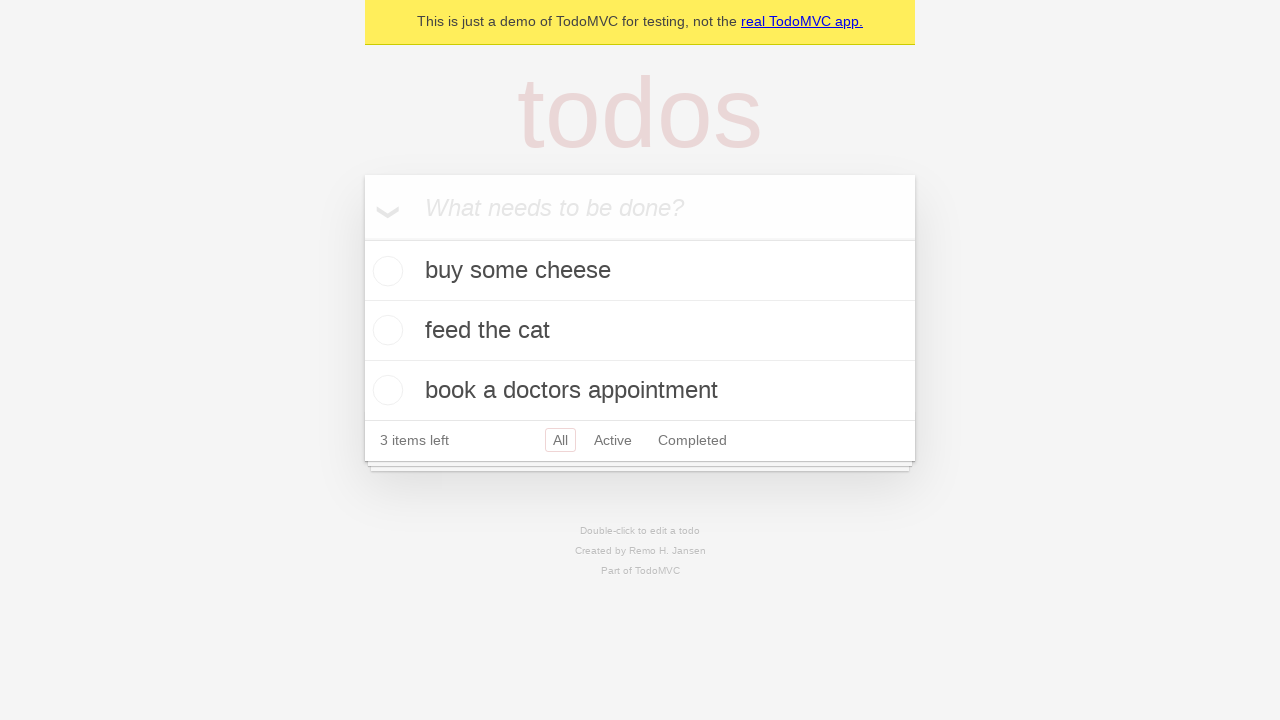

Double-clicked second todo to enter edit mode at (640, 331) on .todo-list li >> nth=1
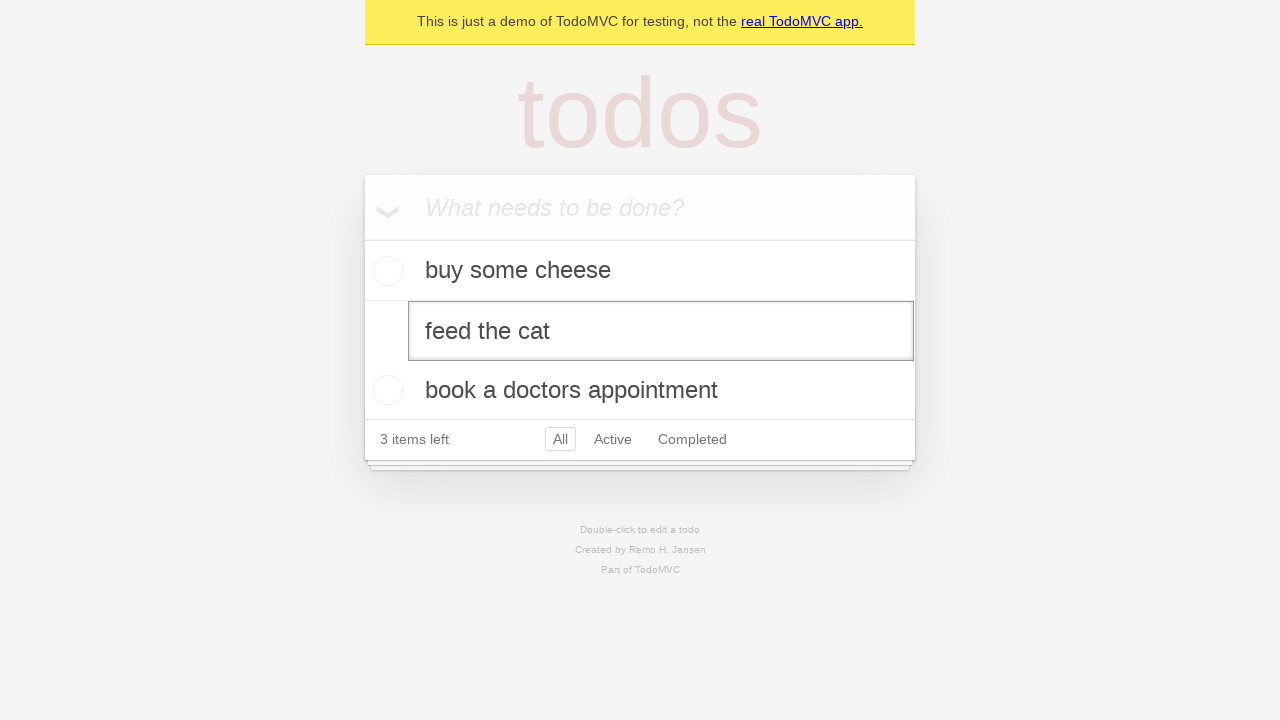

Filled edit field with new text 'buy some sausages' on .todo-list li >> nth=1 >> .edit
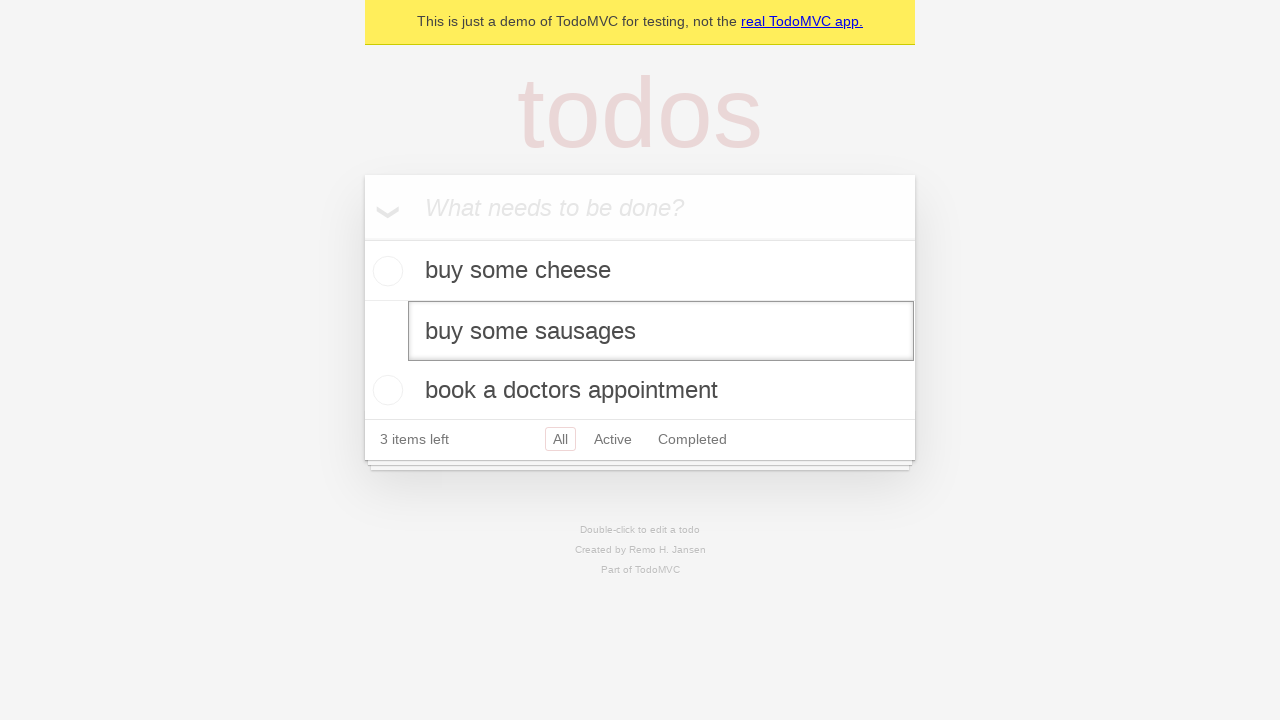

Pressed Enter to confirm edit and save the updated todo on .todo-list li >> nth=1 >> .edit
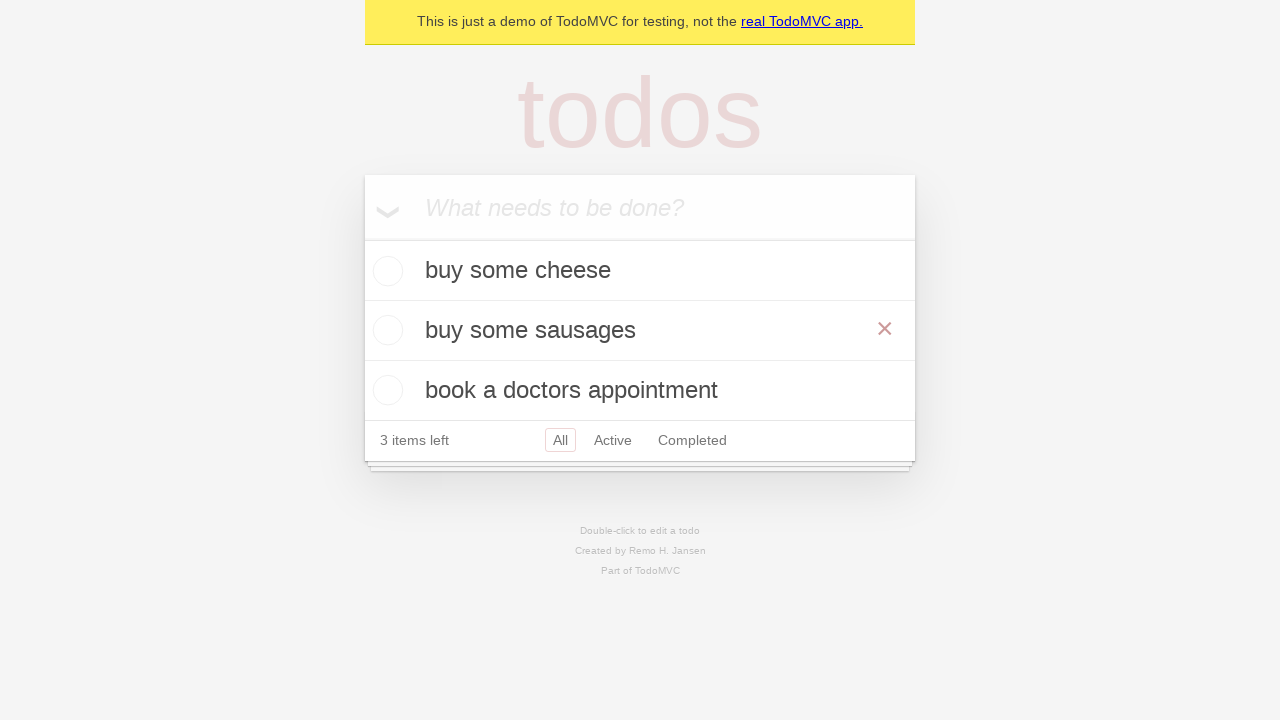

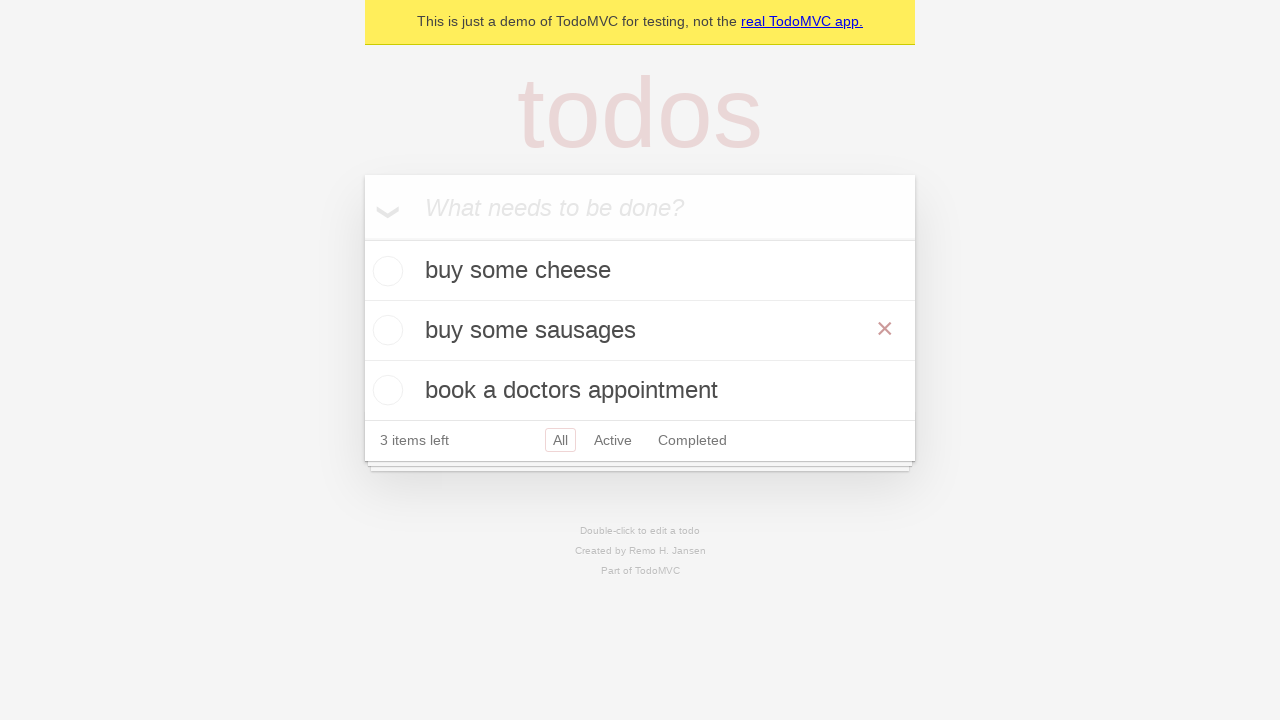